Tests automation practice features including scrolling the page, scrolling within a fixed table element, interacting with a product table, and using an autocomplete country selector to select "United Kingdom (UK)".

Starting URL: https://www.rahulshettyacademy.com/AutomationPractice/

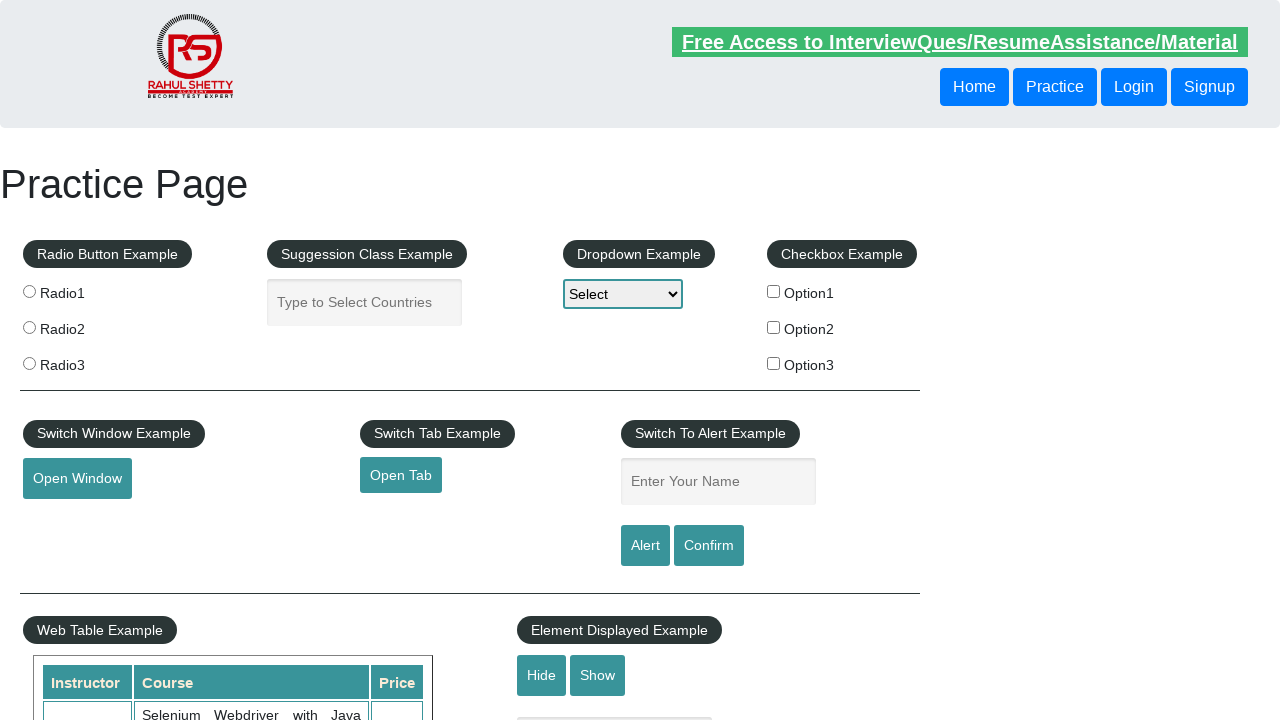

Scrolled down the page by 600 pixels
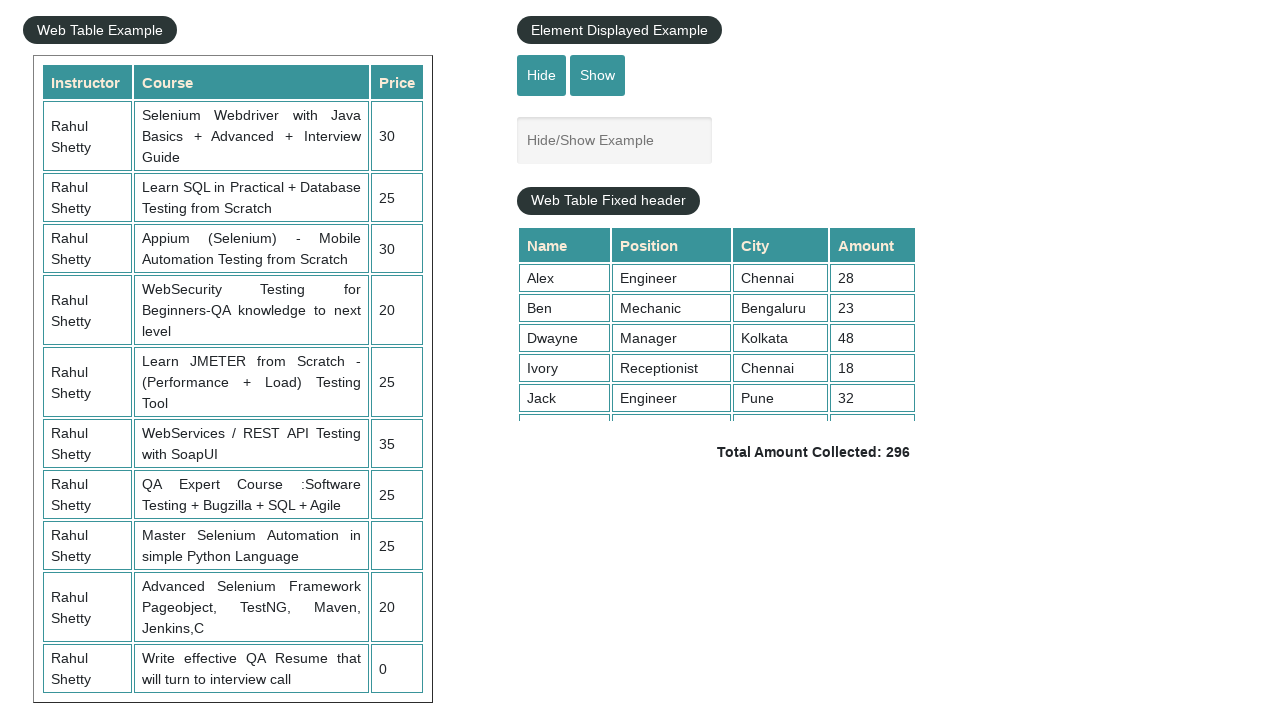

Scrolled within the fixed header table element by 500 pixels
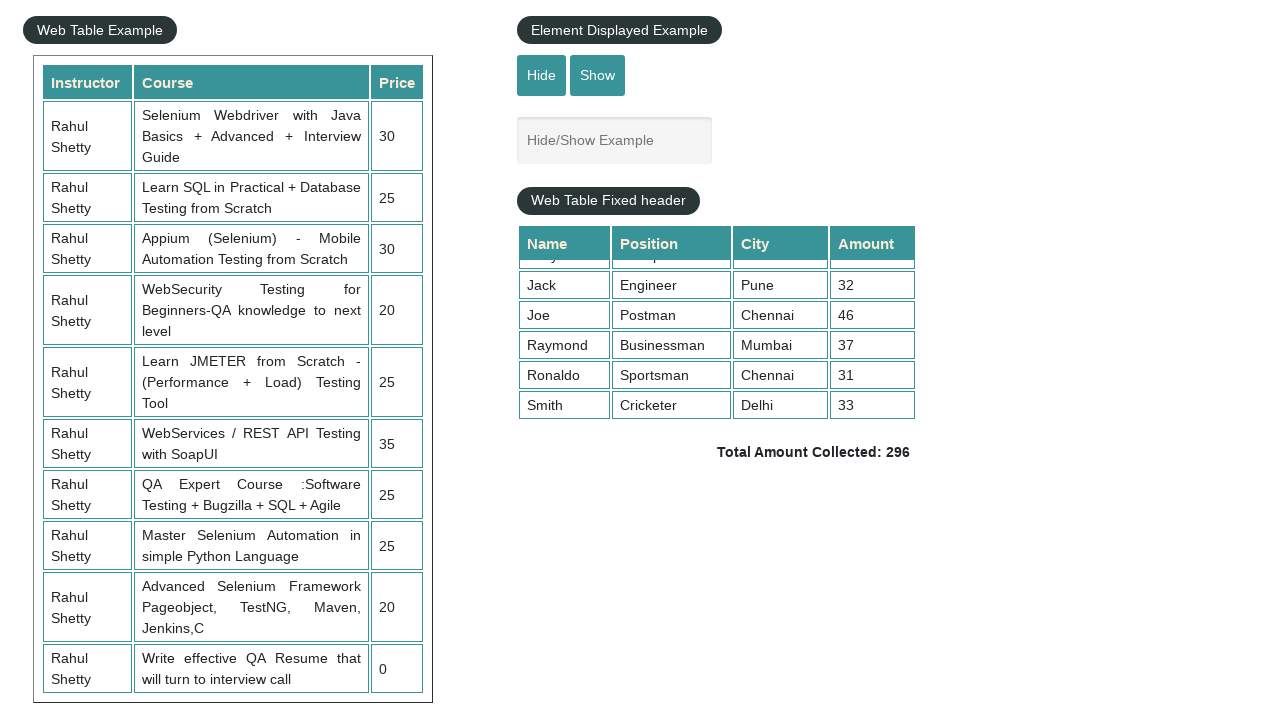

Table values became visible in fixed header table
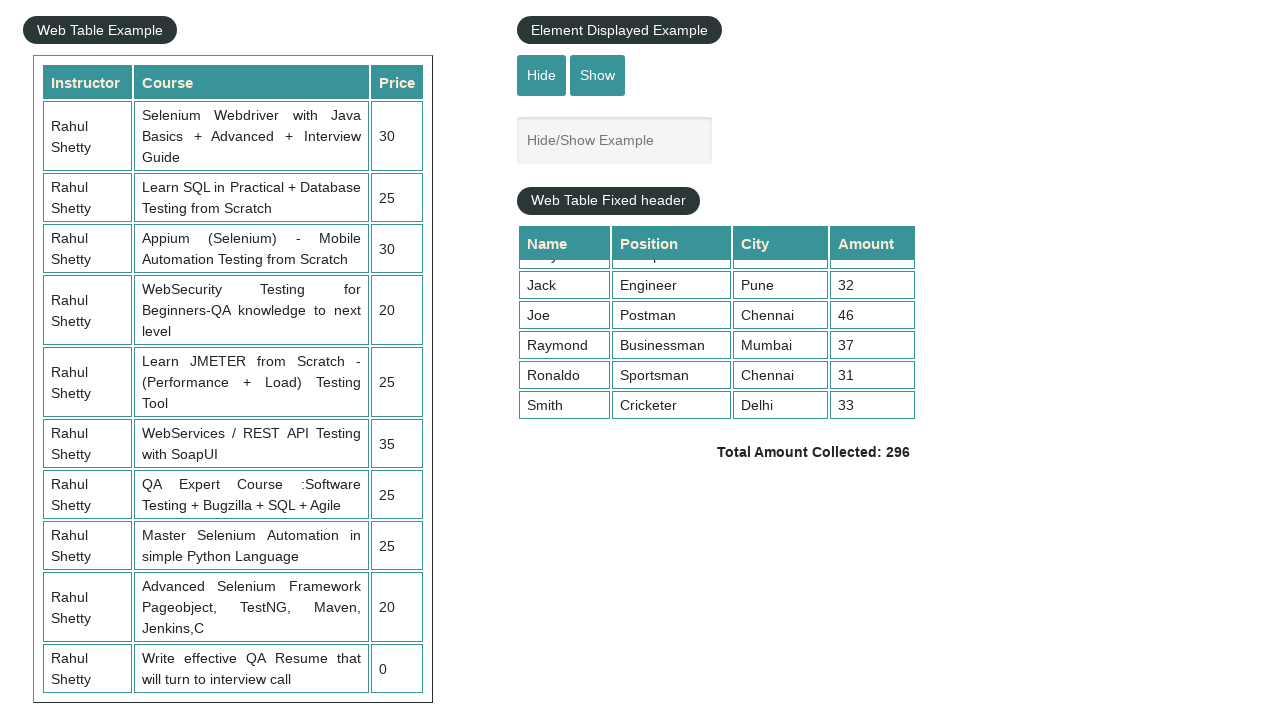

Total amount element became visible
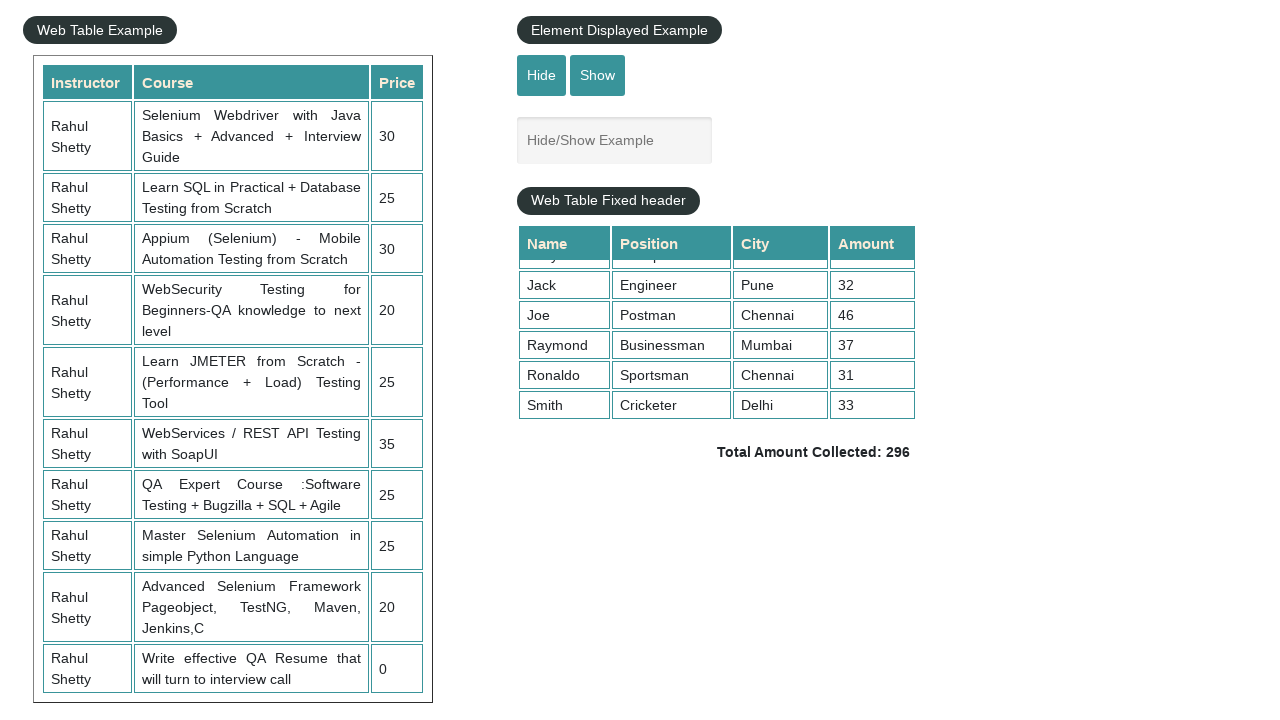

Main product table became visible
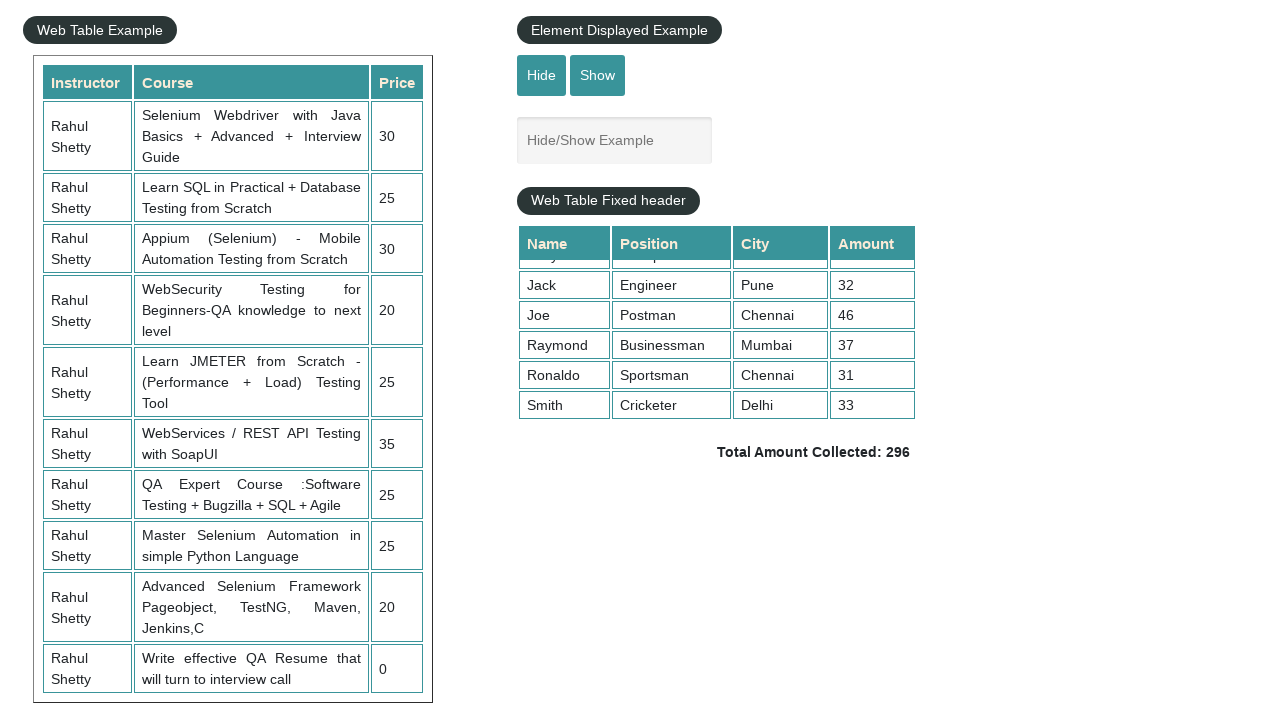

Typed 'unit' into the autocomplete country field on #autocomplete
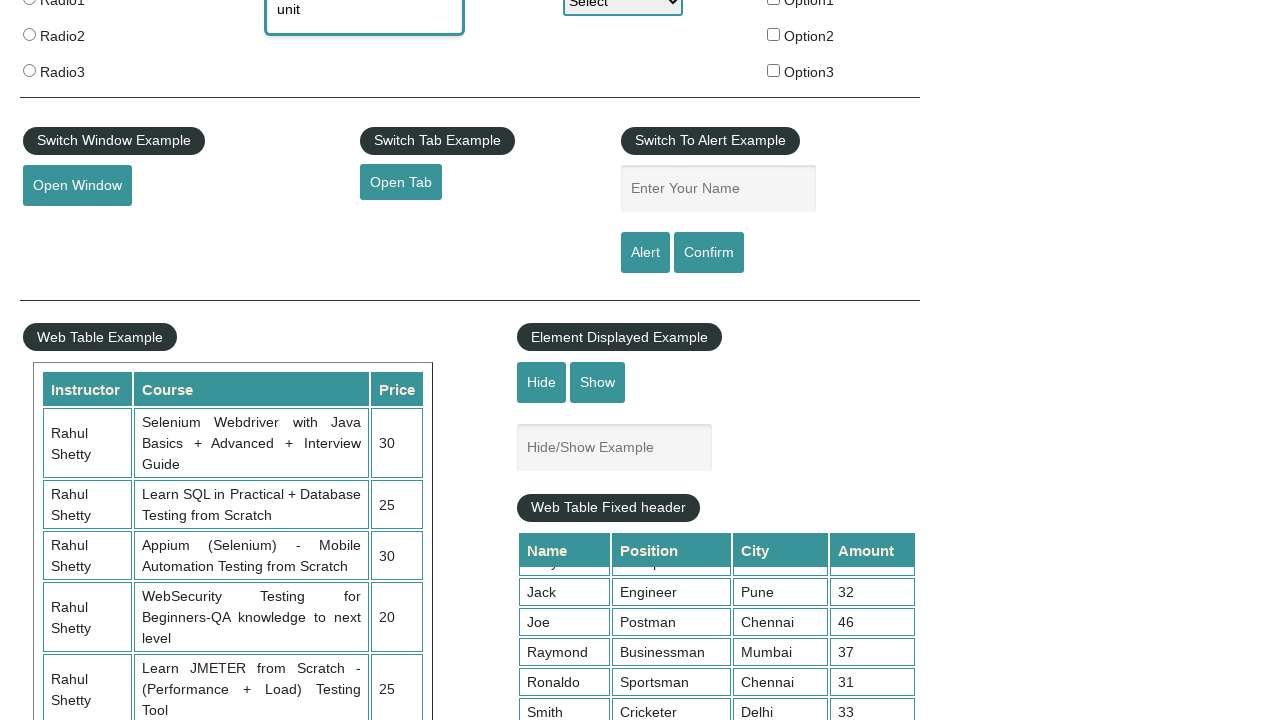

Autocomplete suggestions appeared
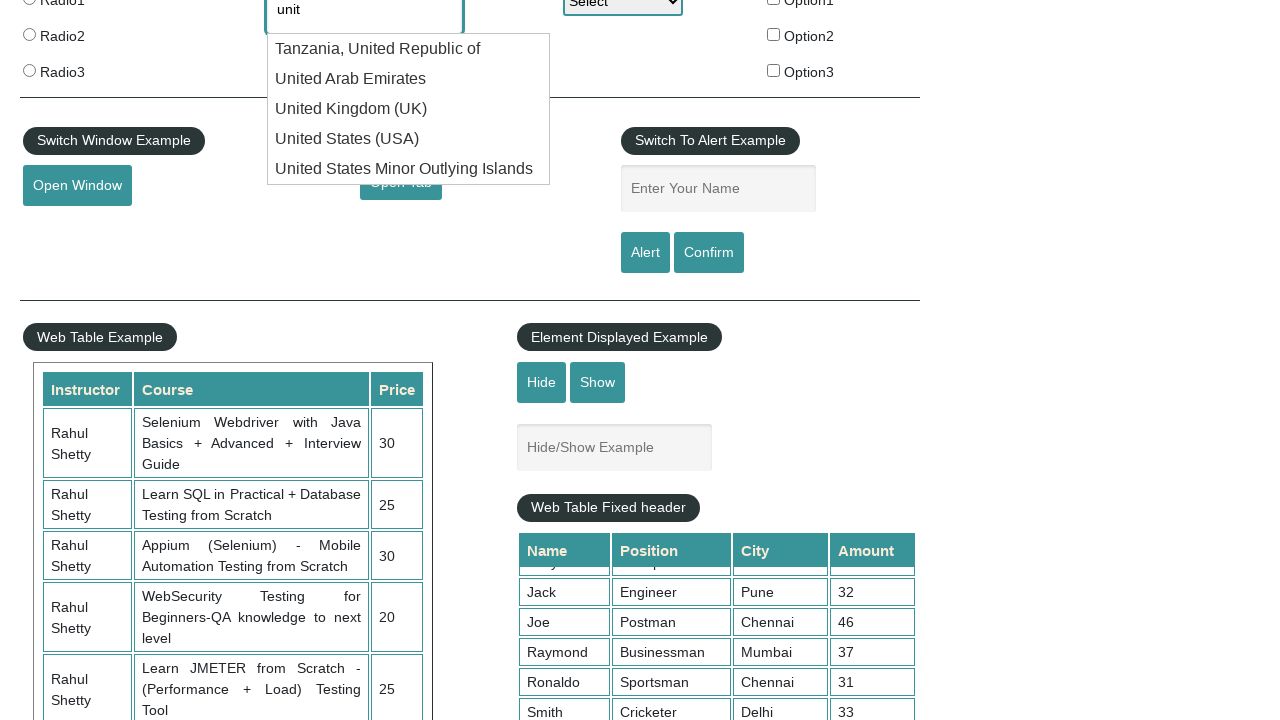

Selected 'United Kingdom (UK)' from autocomplete suggestions at (409, 109) on li.ui-menu-item >> nth=2
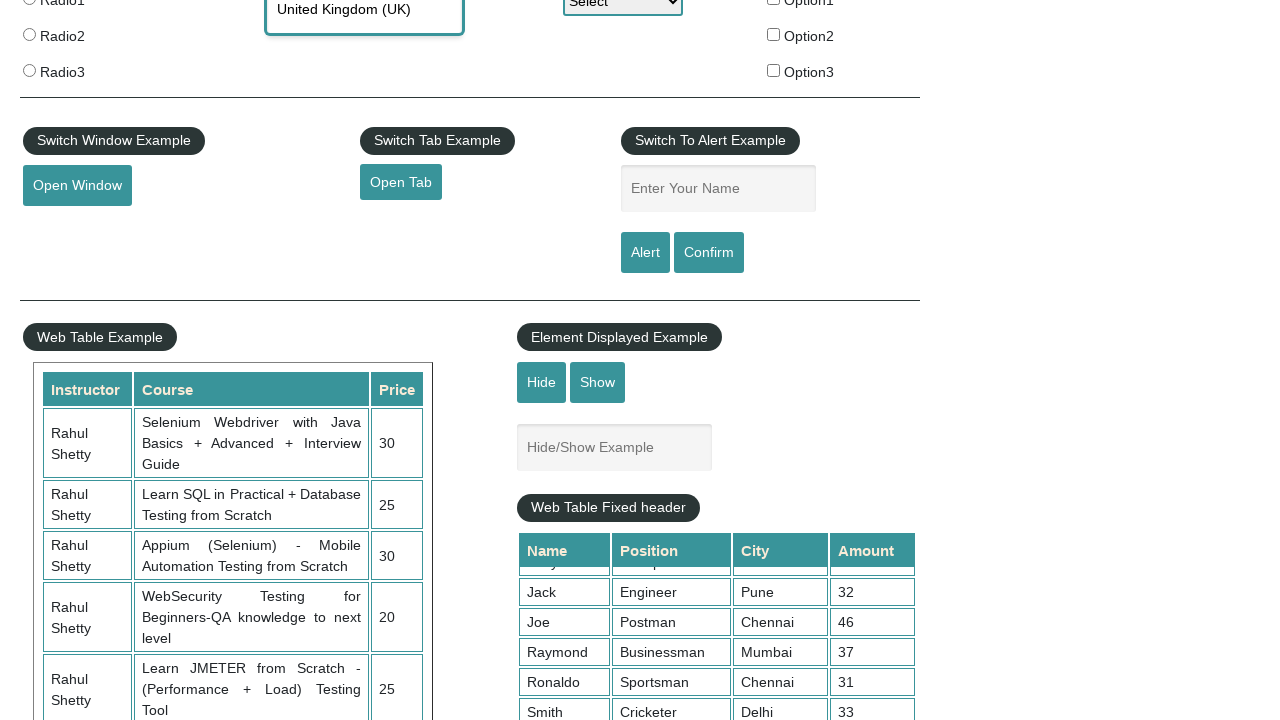

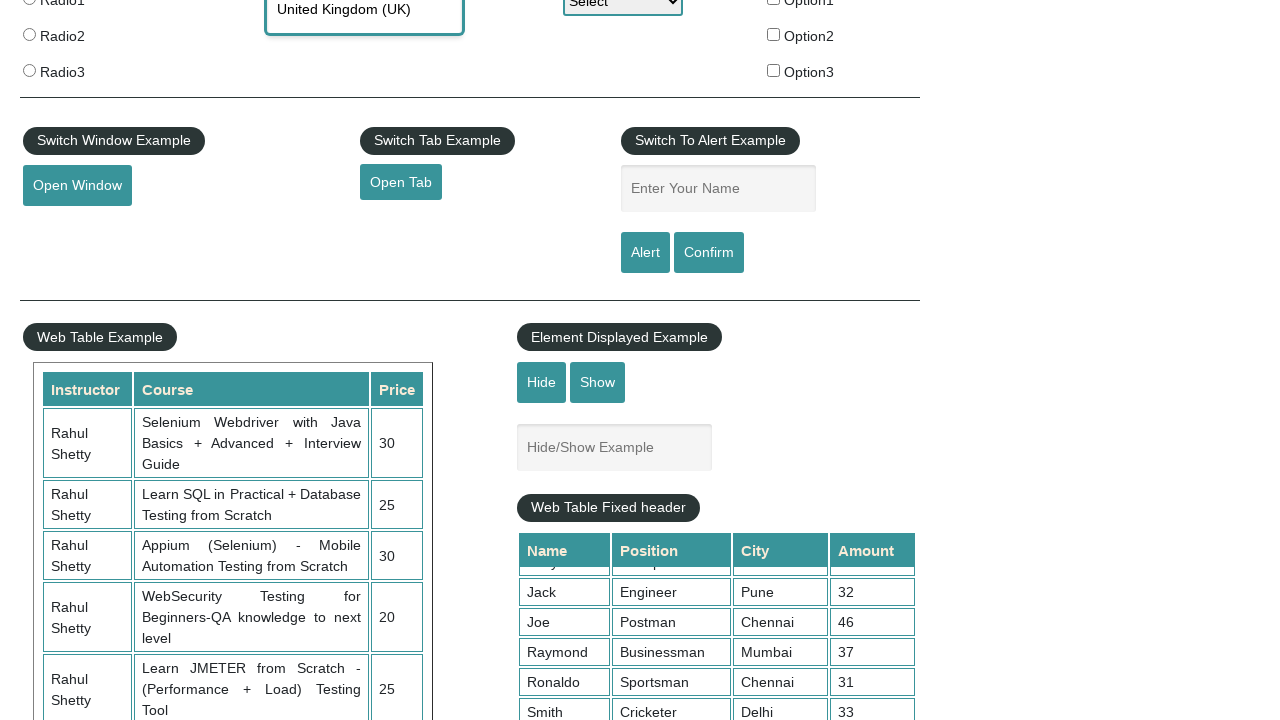